Tests a complete flight booking flow on BlazeDemo, including selecting departure/arrival cities, choosing a flight, filling passenger details, and verifying the purchase confirmation.

Starting URL: http://blazedemo.com/index.php

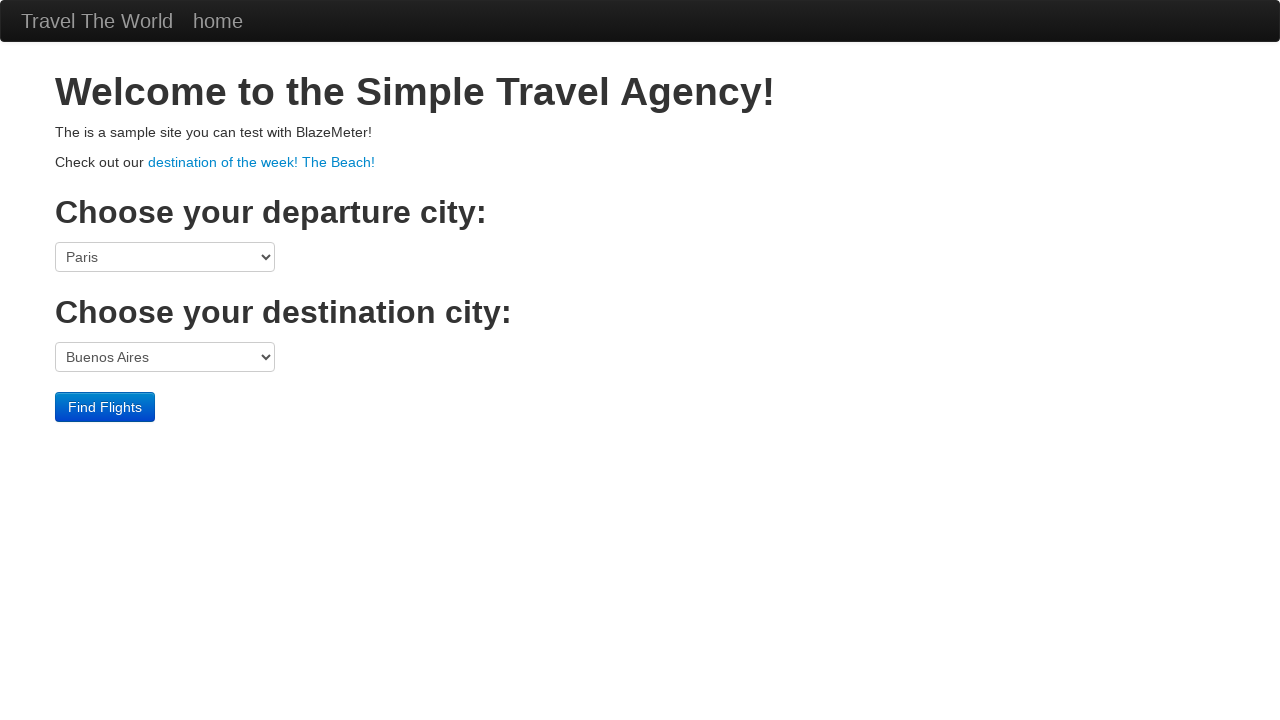

Selected Boston as departure city on select[name='fromPort']
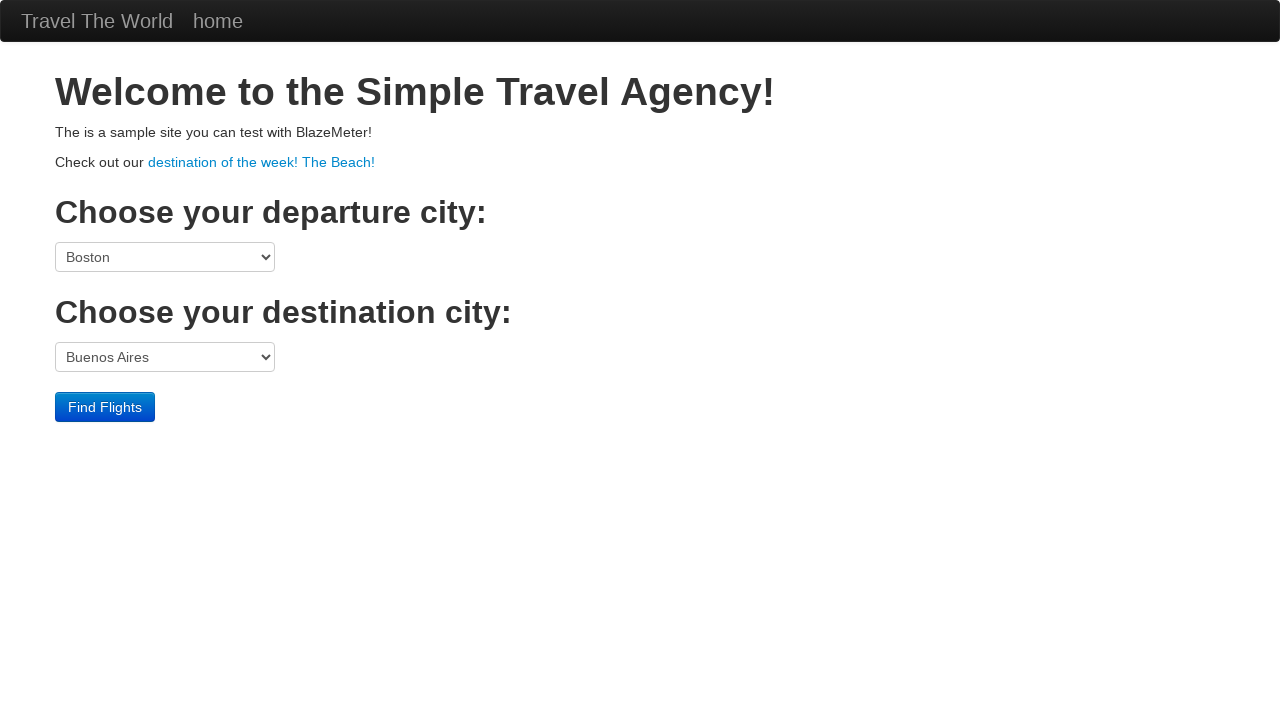

Selected Rome as destination city on select[name='toPort']
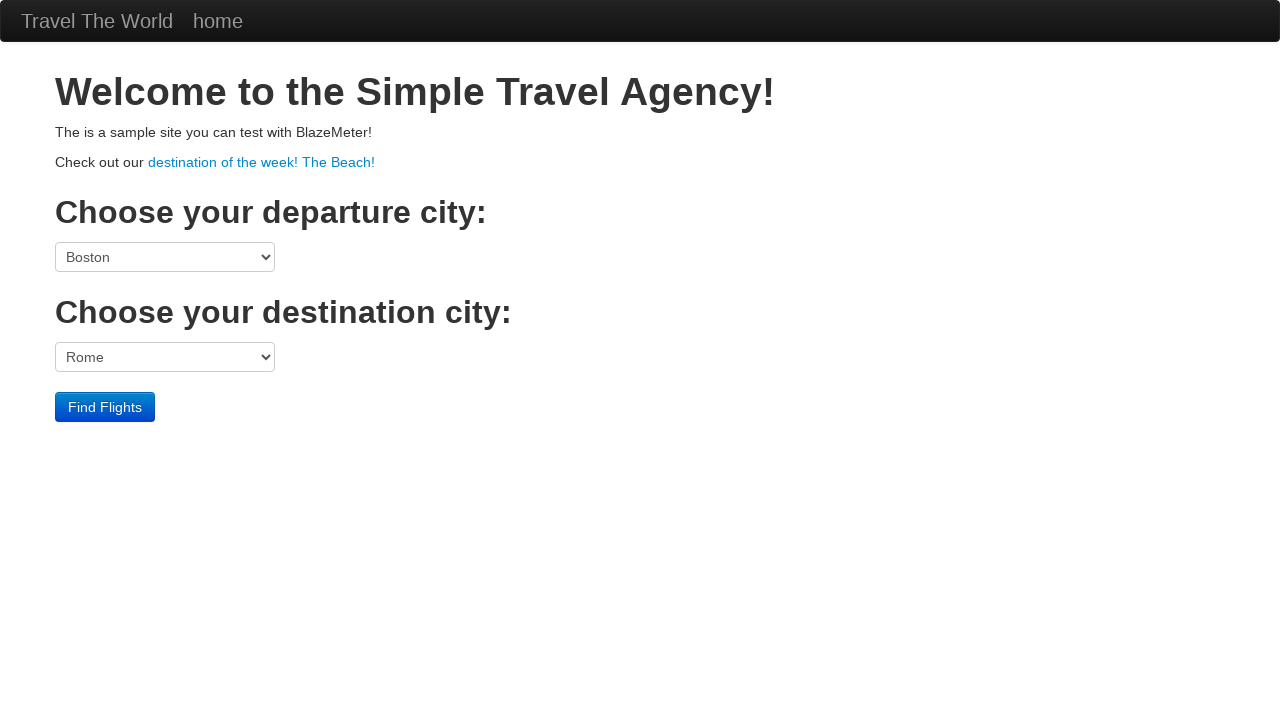

Clicked submit button to search for flights at (105, 407) on input[type='submit']
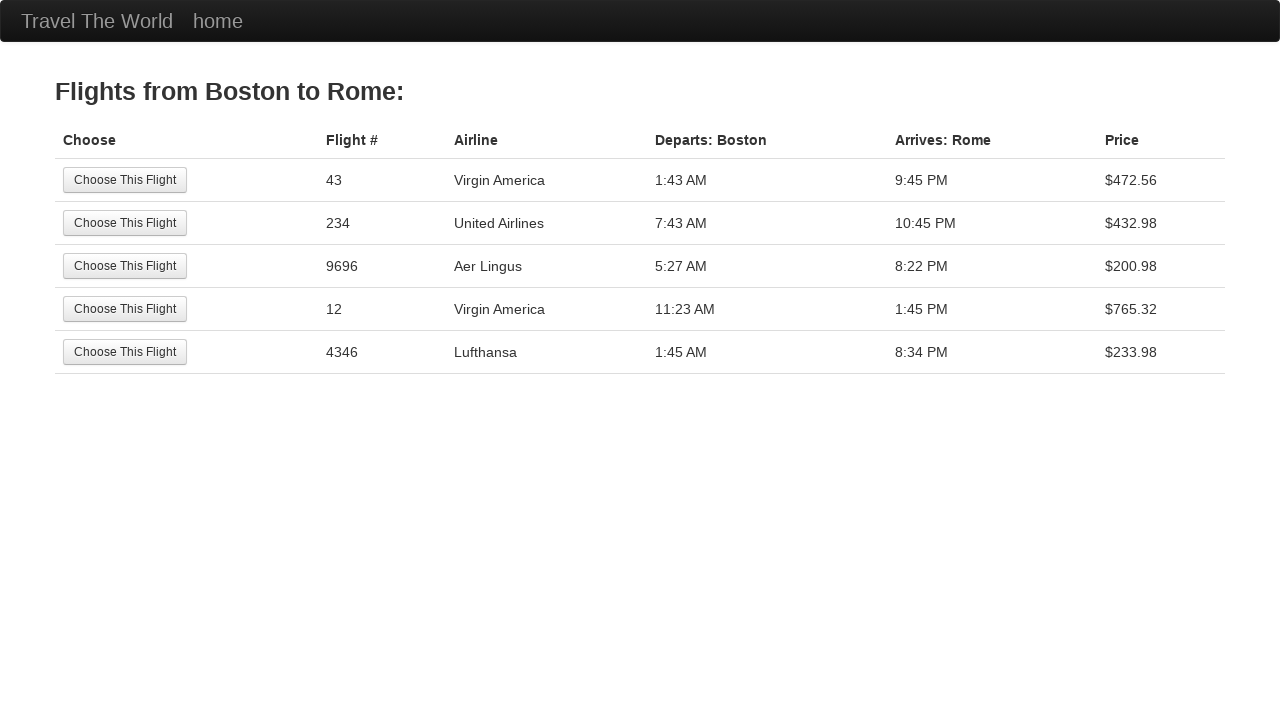

Flight selection page loaded with Boston to Rome flights
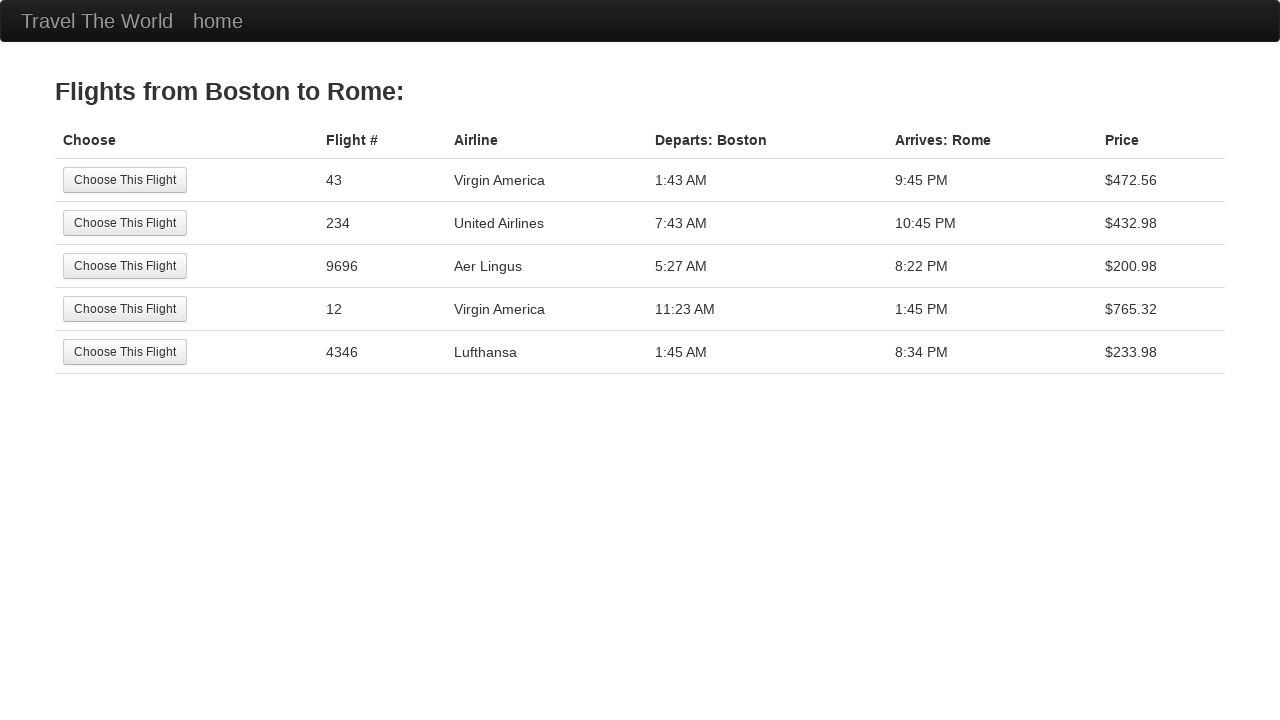

Selected the first available flight at (125, 180) on input[type='submit']:first-of-type
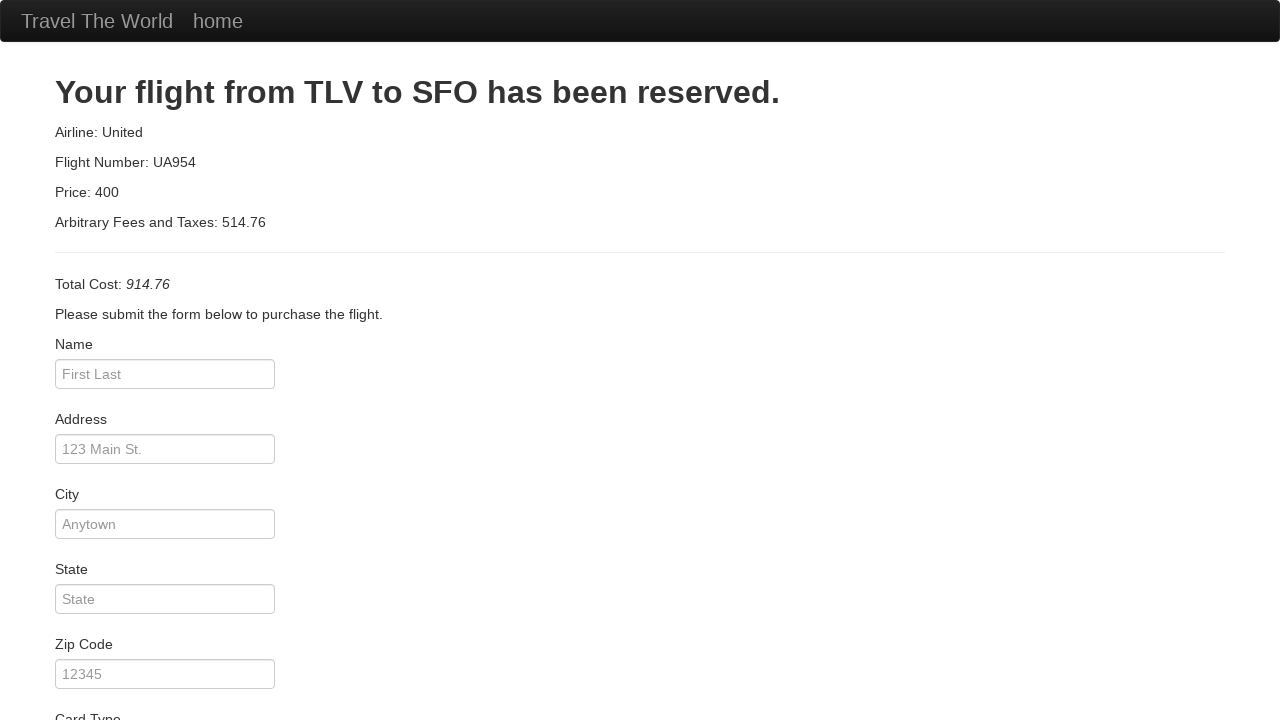

Entered passenger name: John Doe on input[id='inputName']
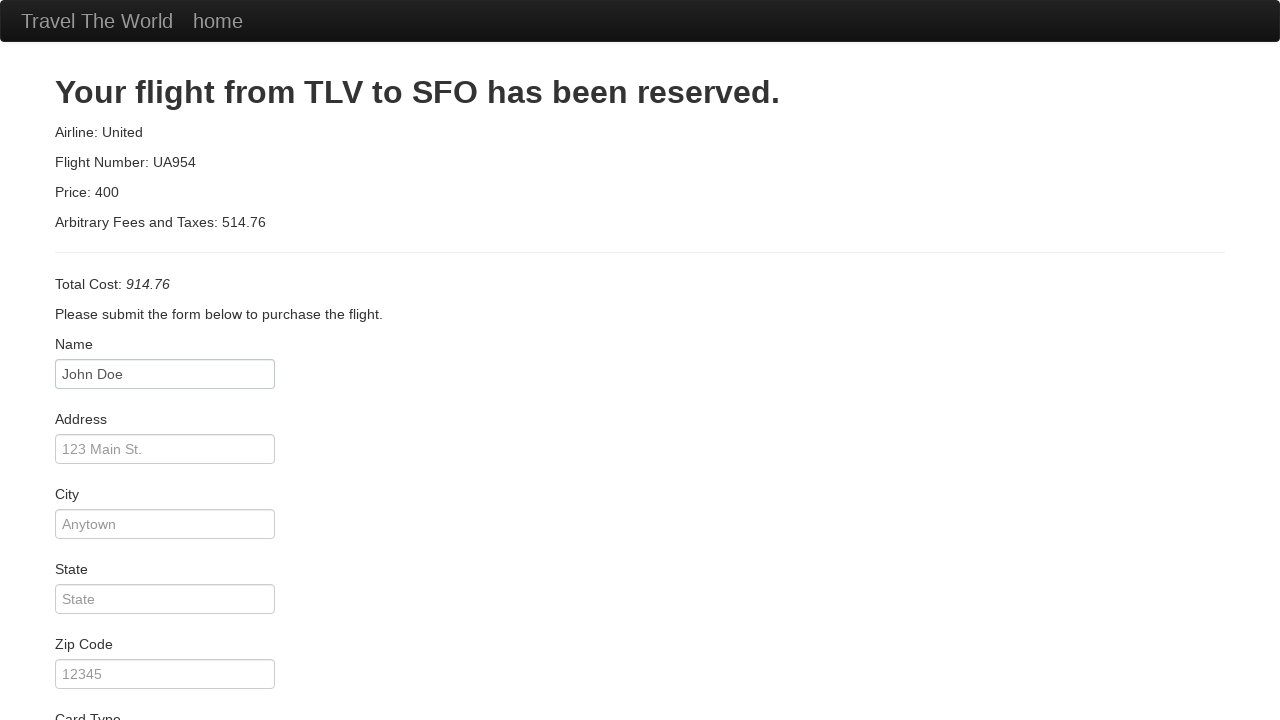

Entered address: 123 Main Street on input[id='address']
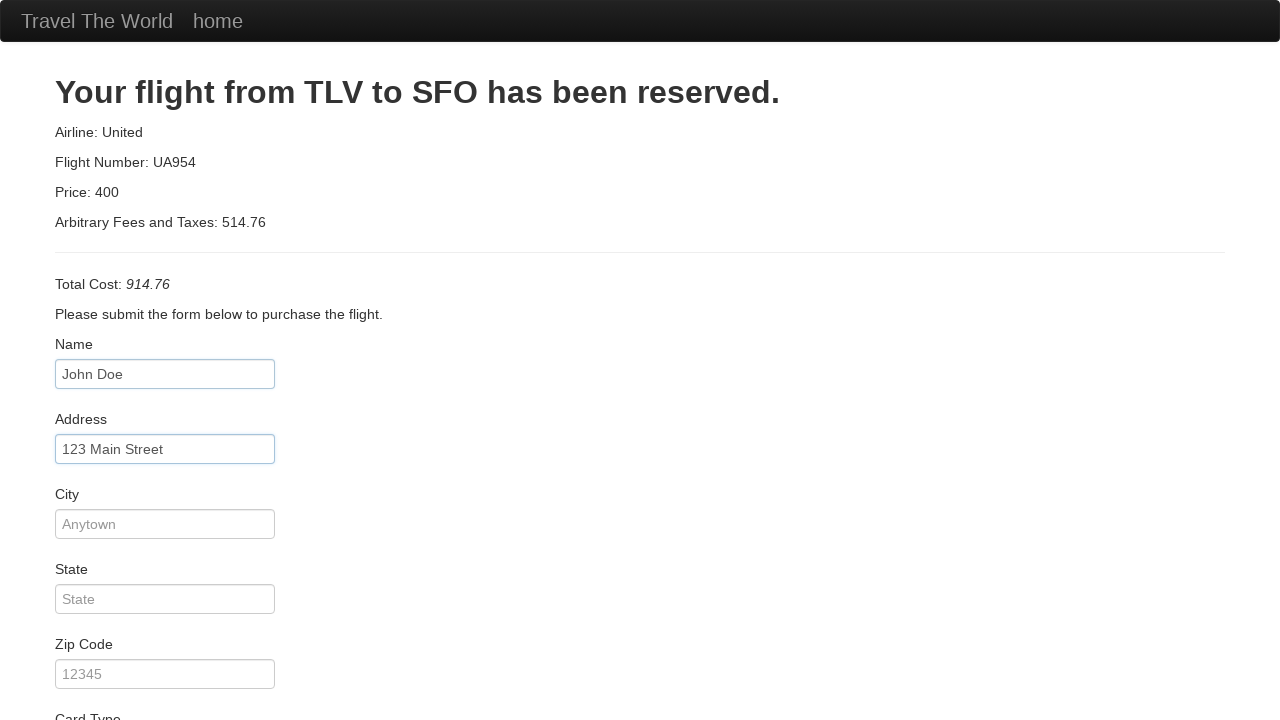

Entered city: Boston on input[id='city']
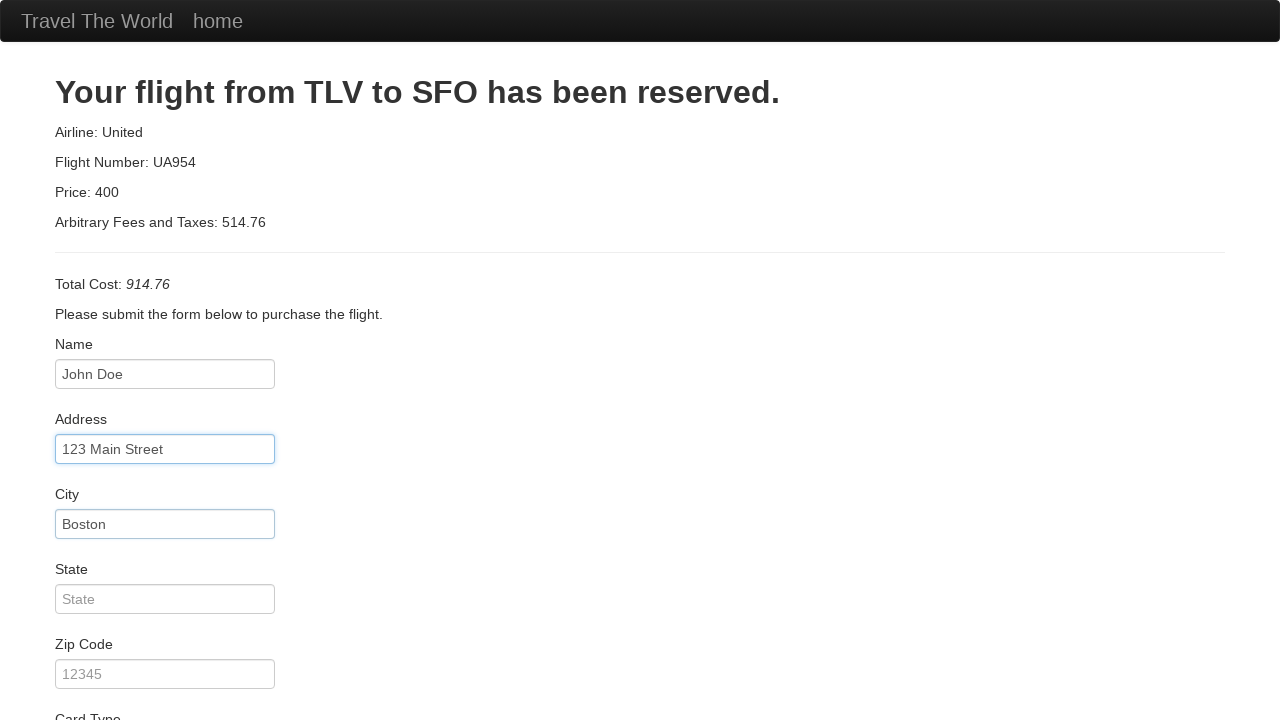

Entered state: Massachusetts on input[id='state']
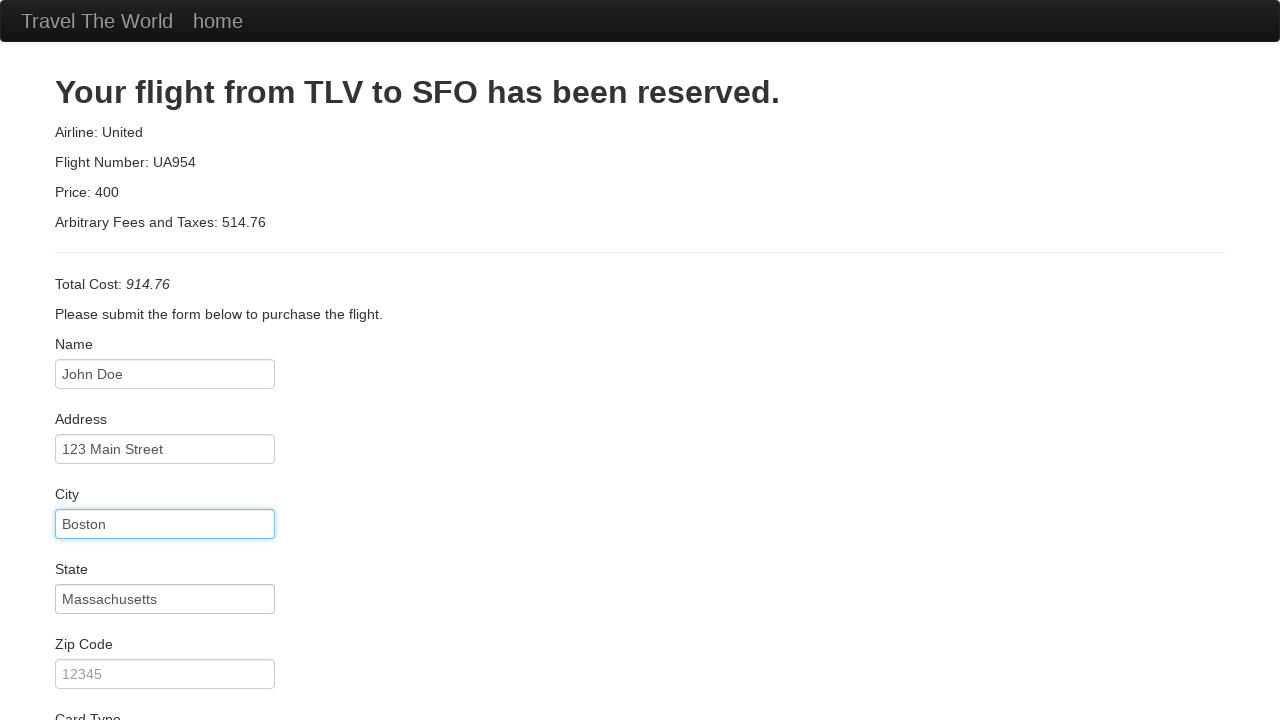

Entered zip code: 02134 on input[id='zipCode']
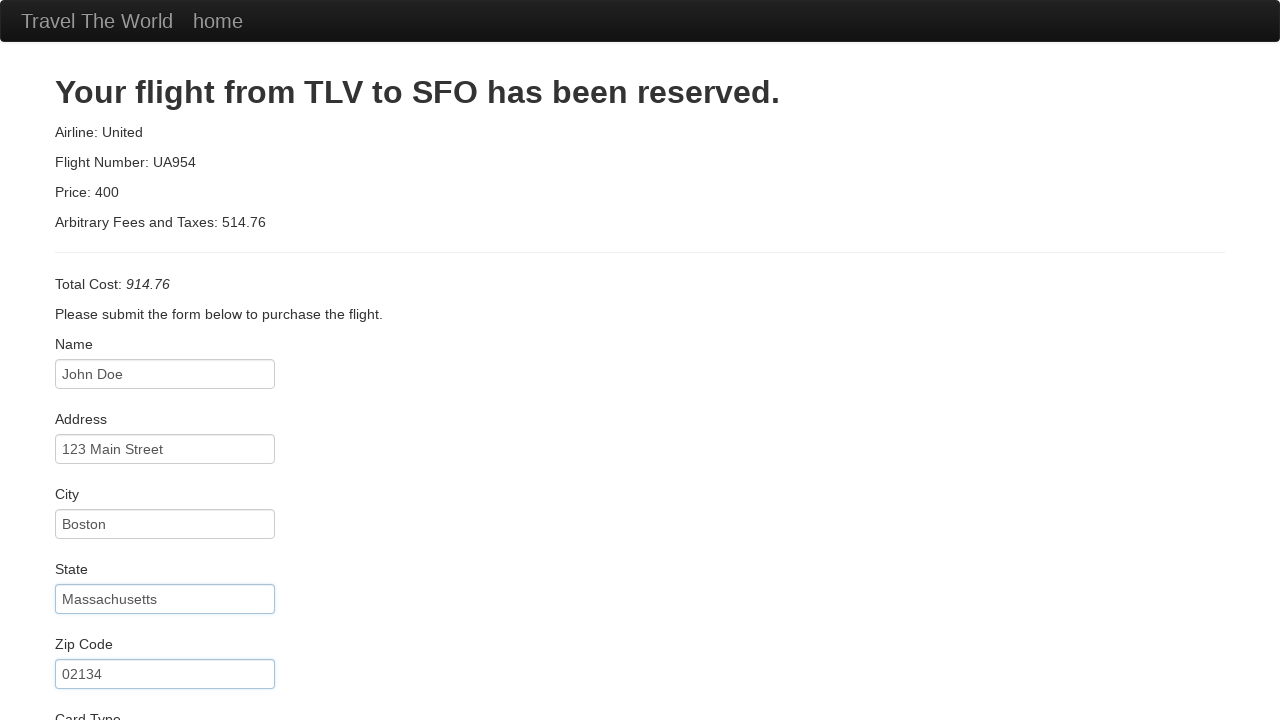

Selected card type: American Express on select[id='cardType']
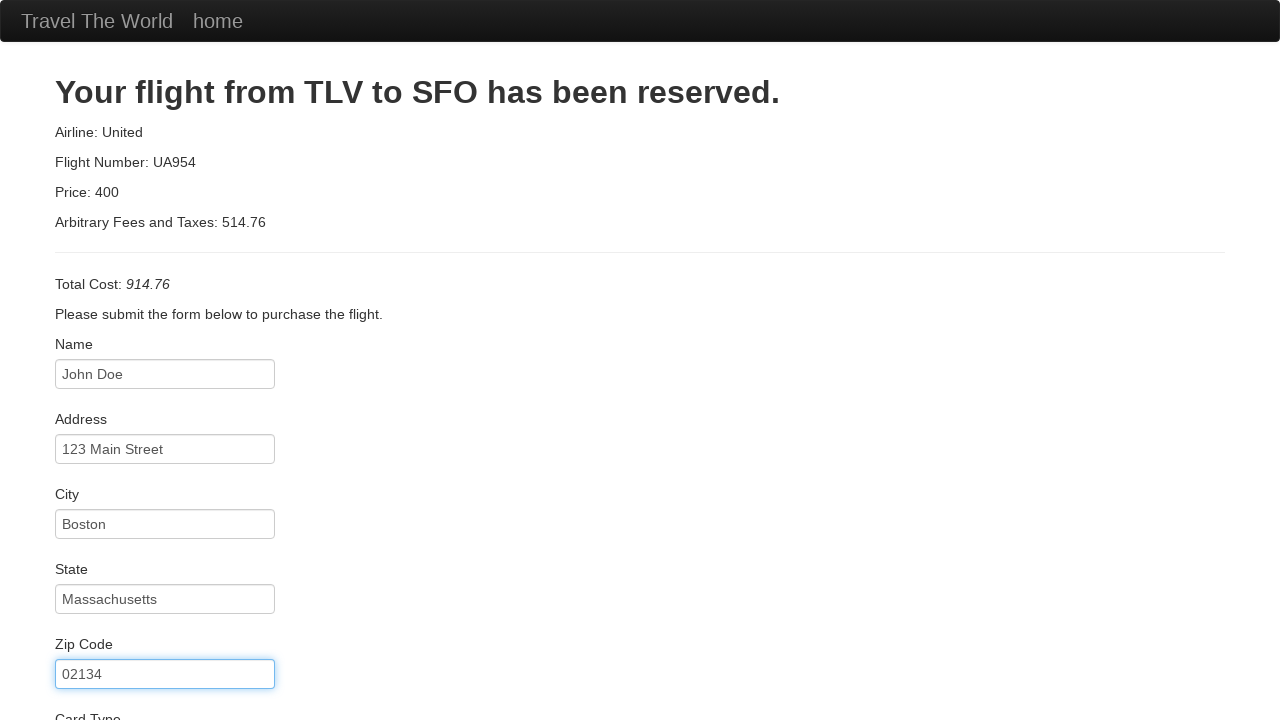

Entered credit card number on input[id='creditCardNumber']
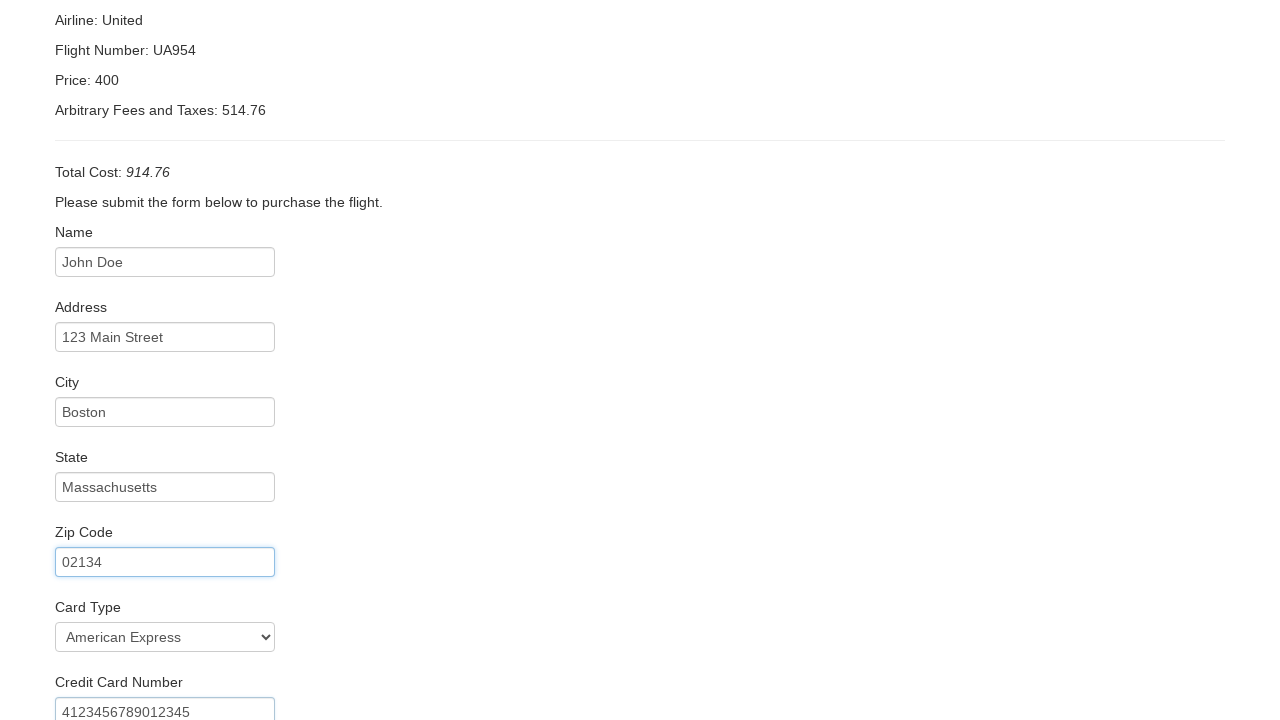

Entered card expiration month: 12 on input[id='creditCardMonth']
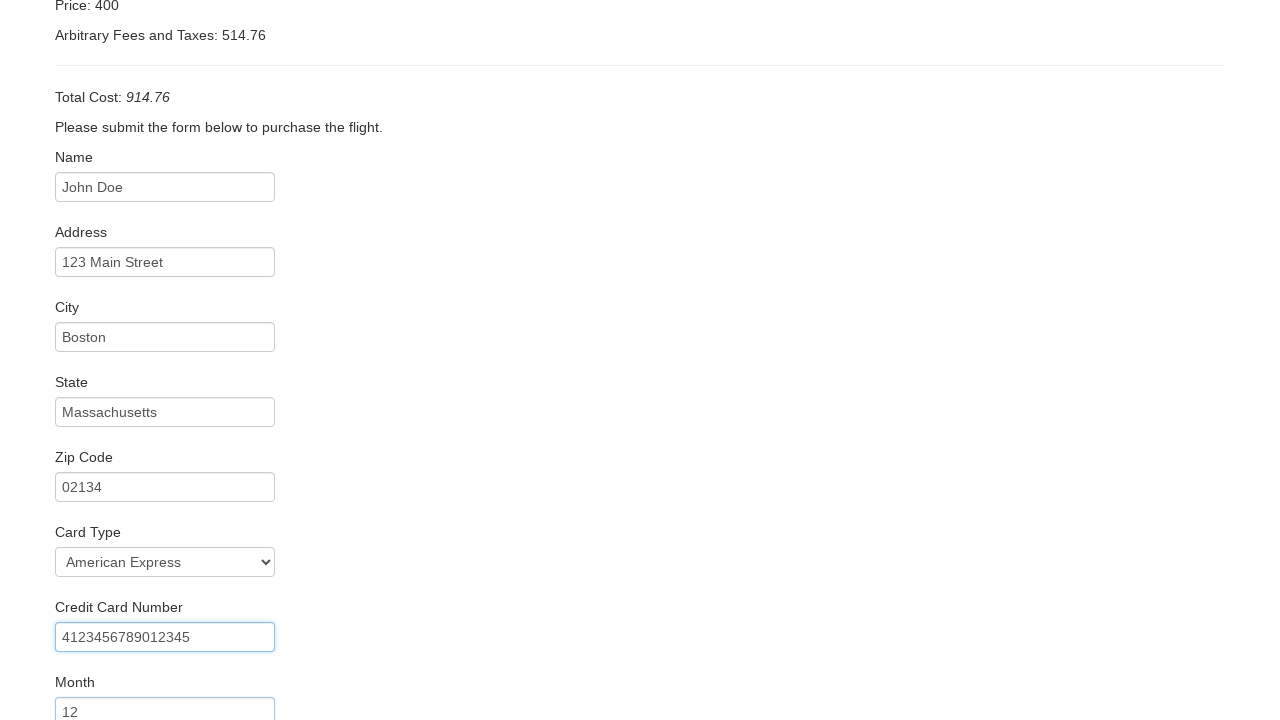

Entered card expiration year: 2025 on input[id='creditCardYear']
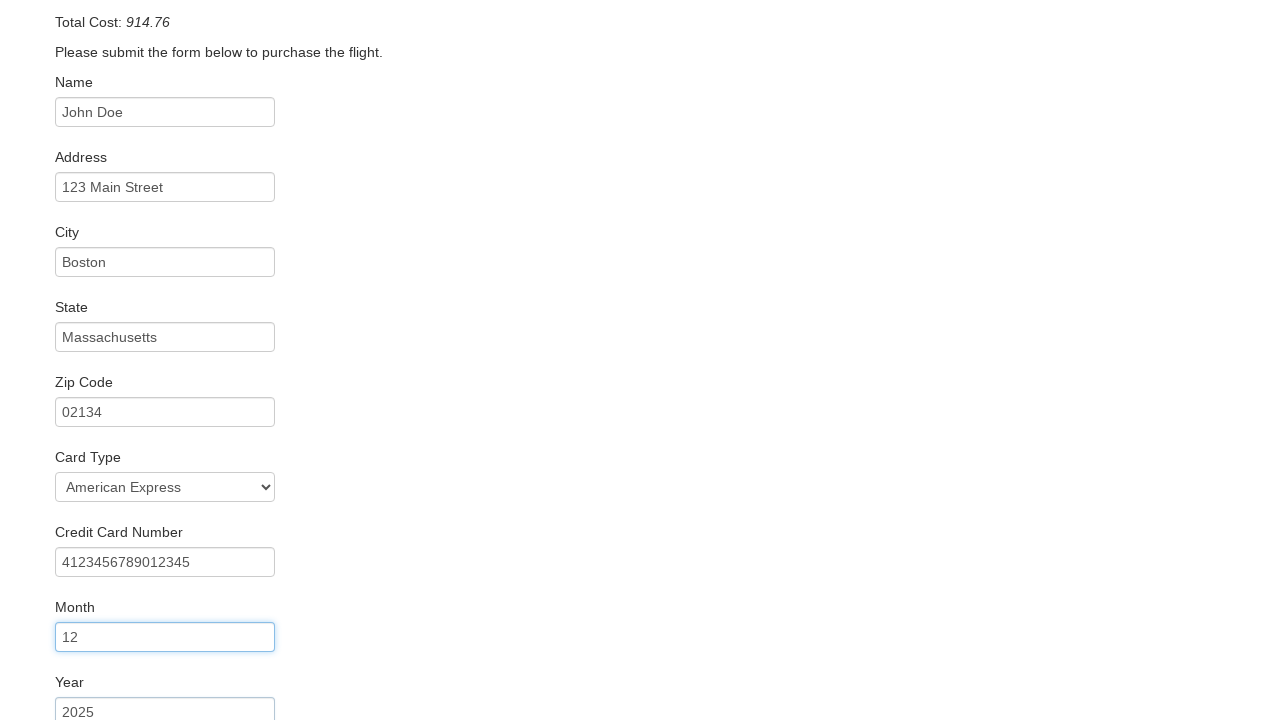

Entered name on card: John Doe on input[id='nameOnCard']
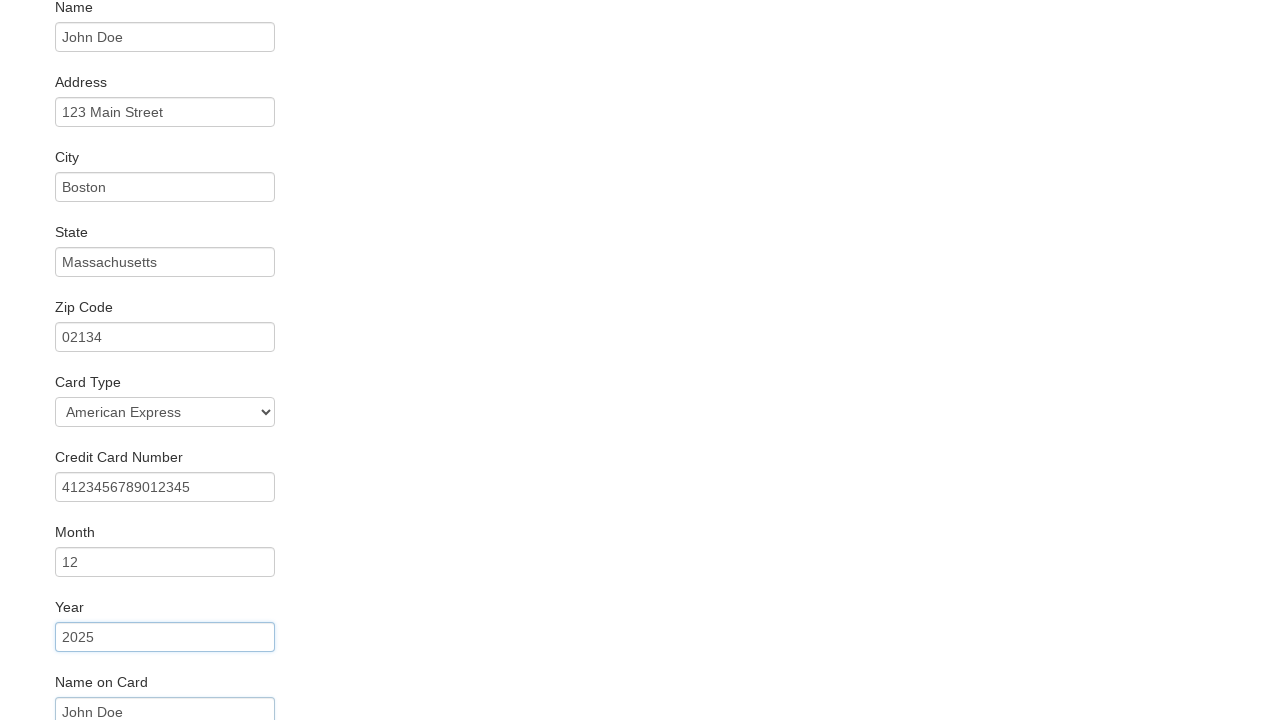

Clicked Purchase Flight button to complete booking at (118, 685) on input[type='submit'][value='Purchase Flight']
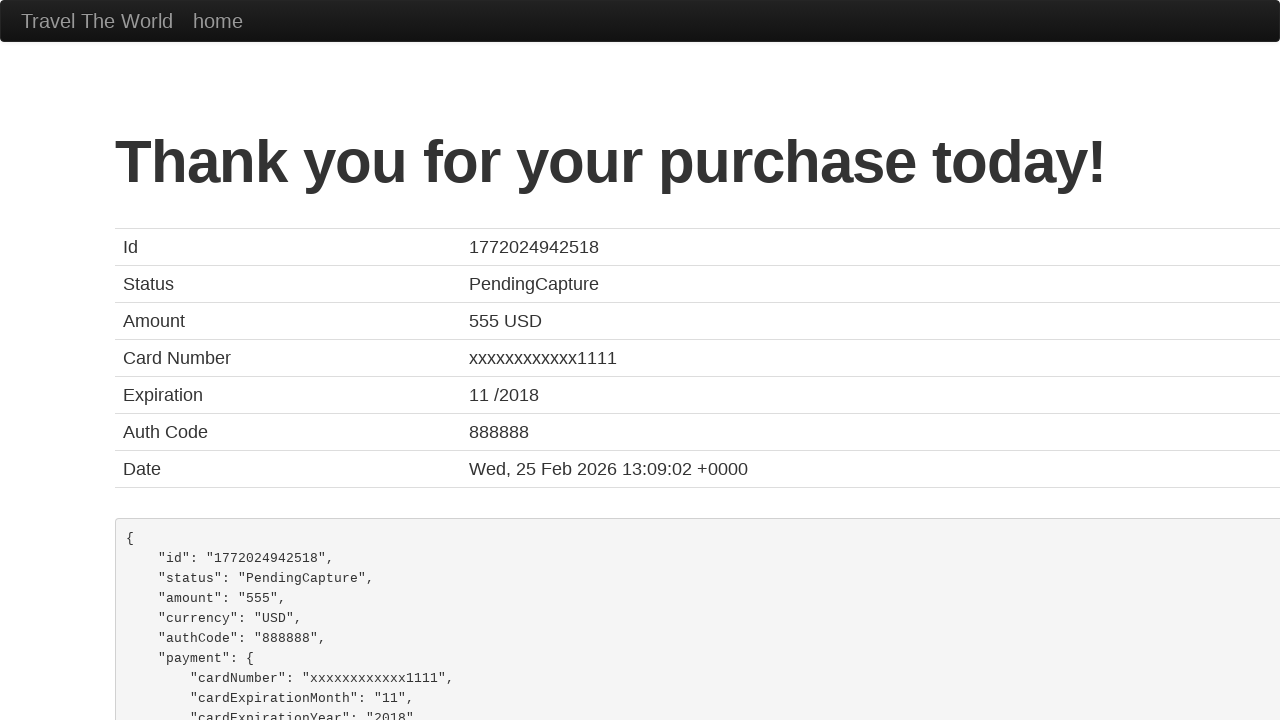

Confirmation page loaded with thank you message
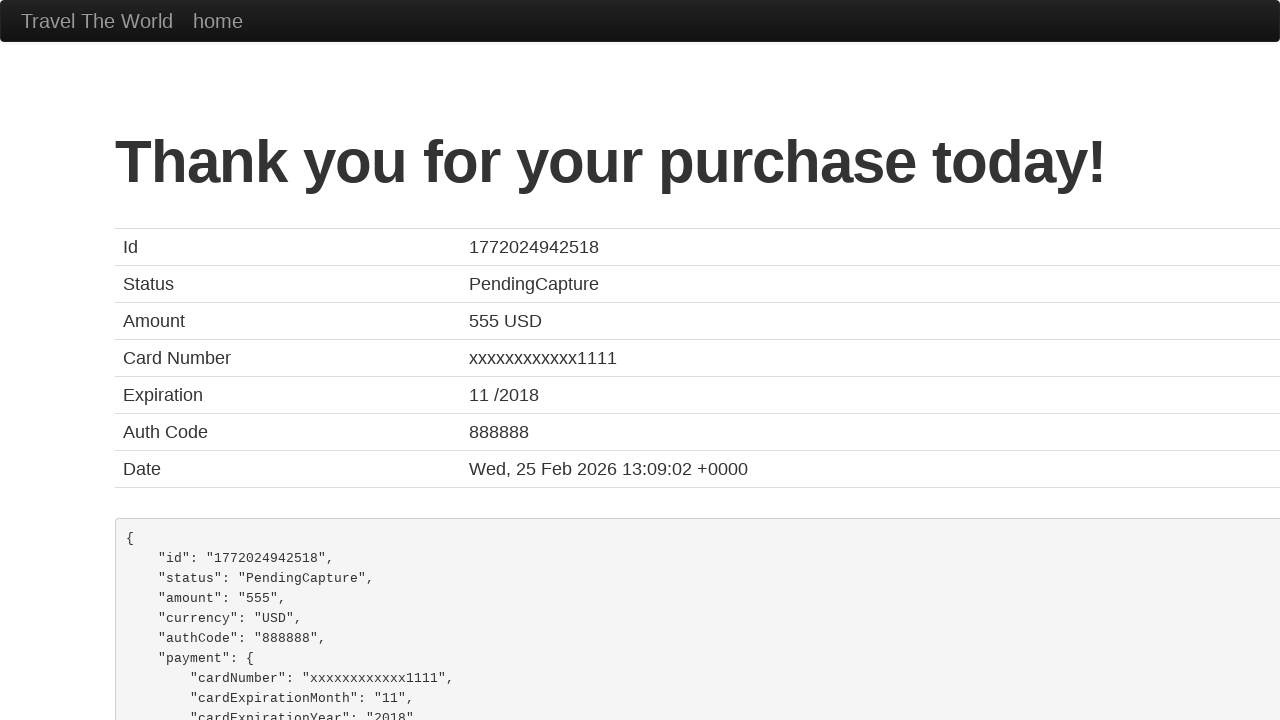

Verified booking ID is displayed in confirmation
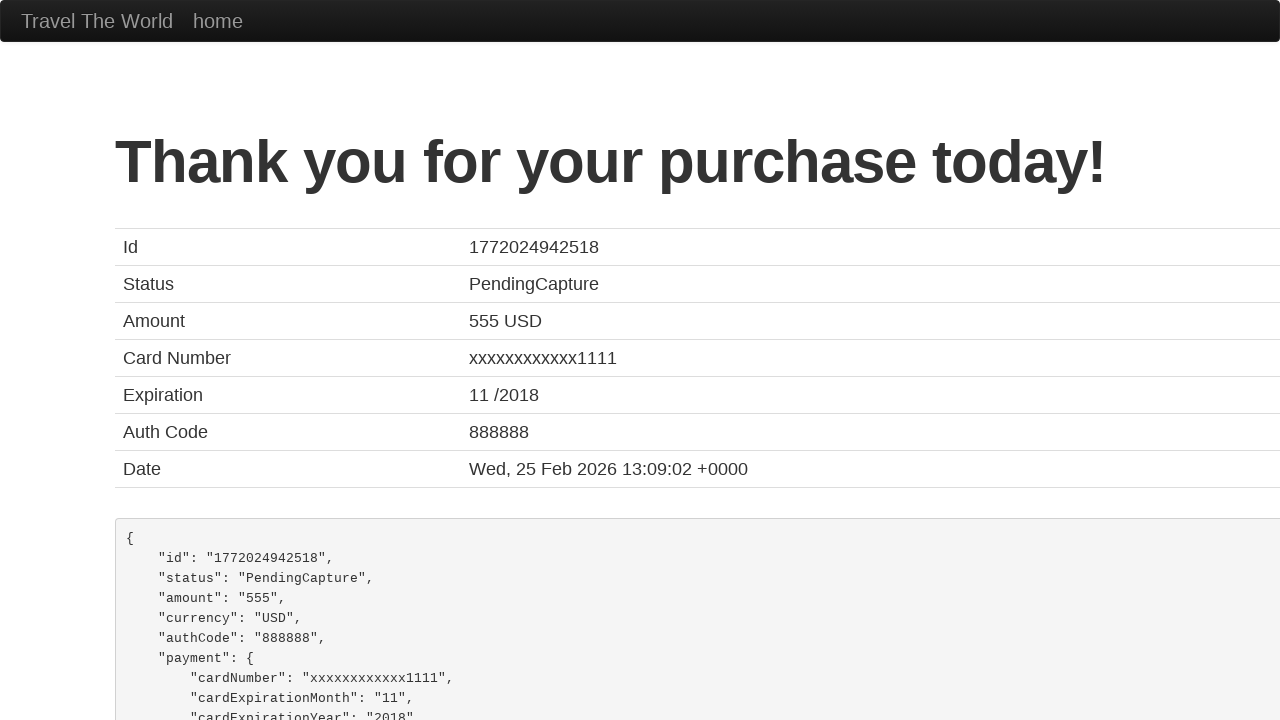

Verified booking status is displayed in confirmation
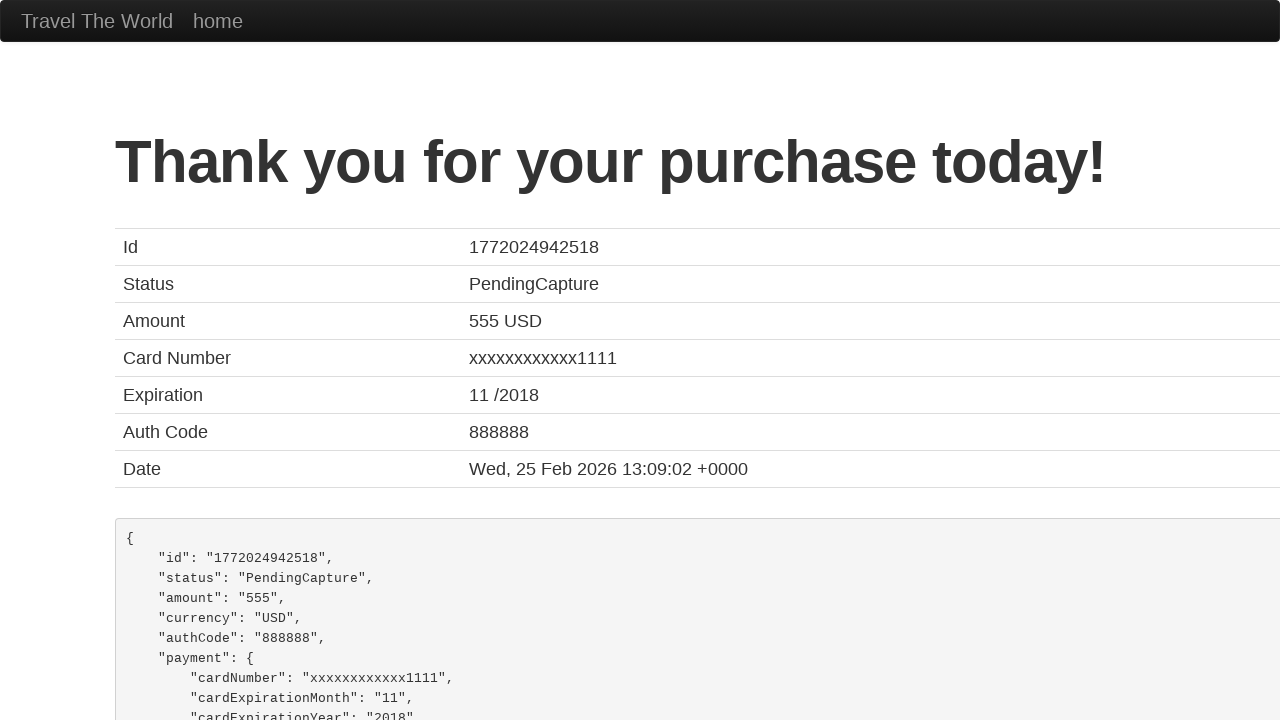

Verified booking amount is displayed in confirmation
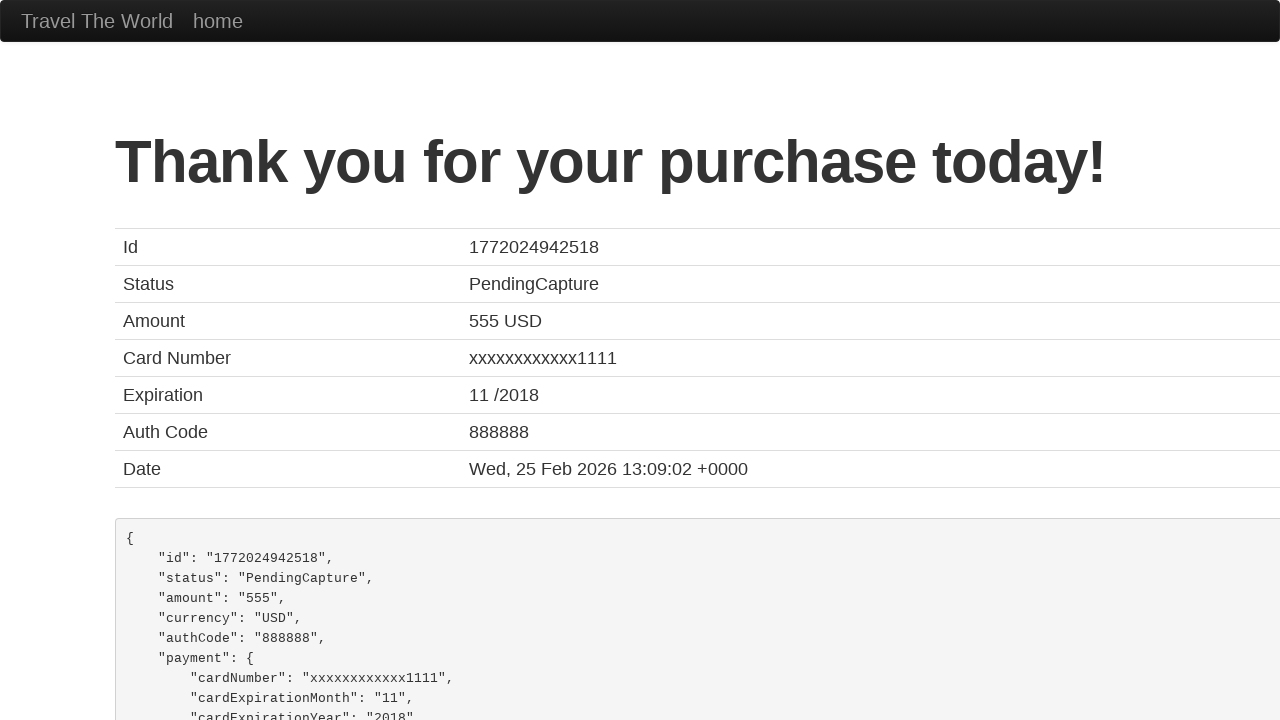

Verified card number is displayed in confirmation
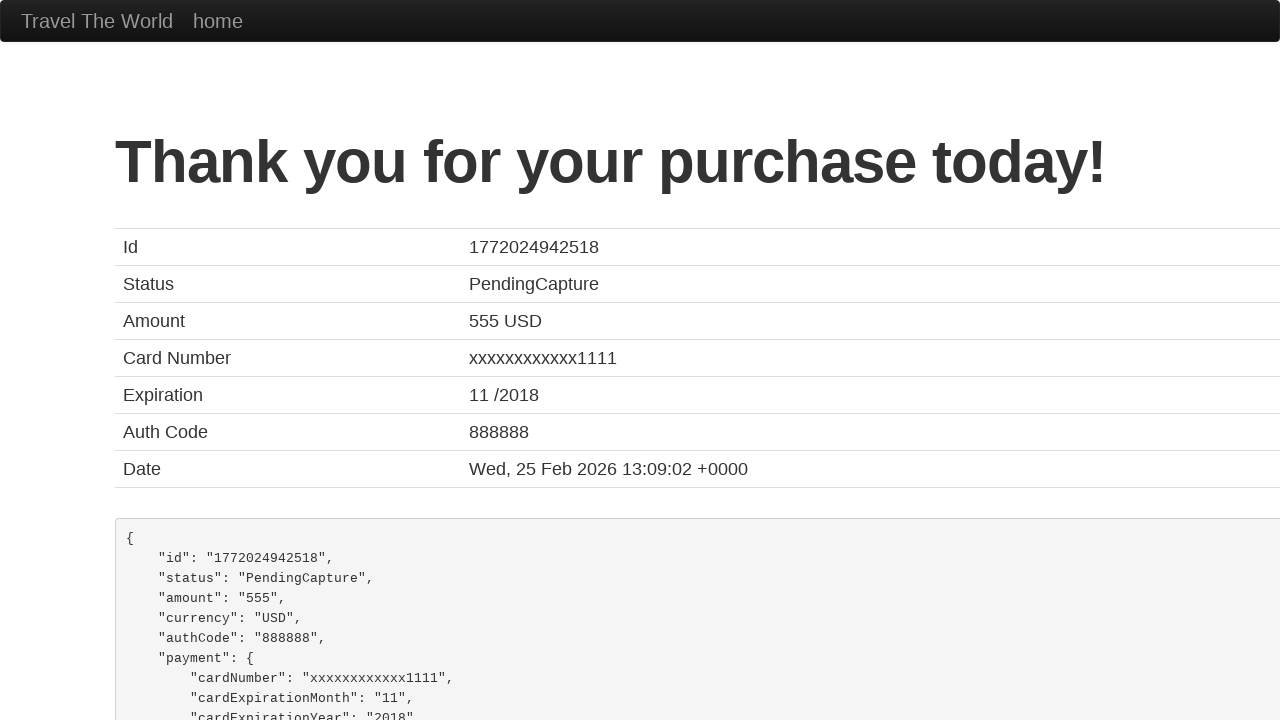

Verified card expiration date is displayed in confirmation
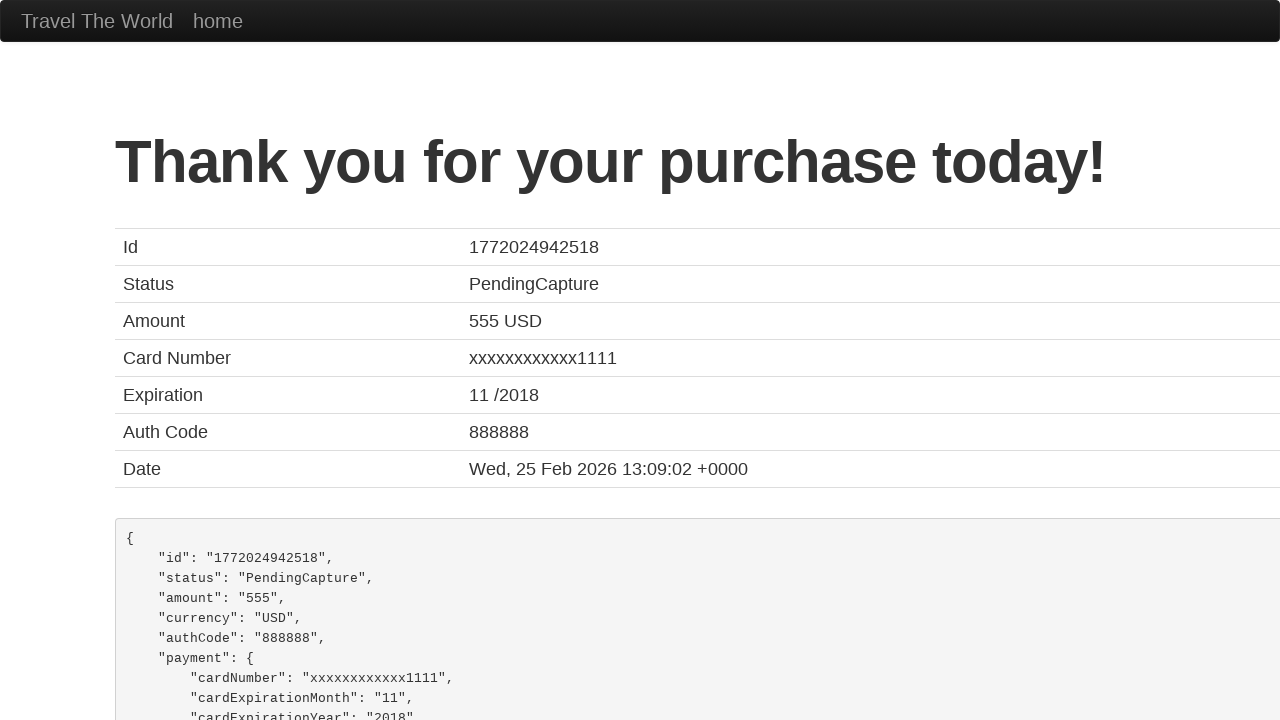

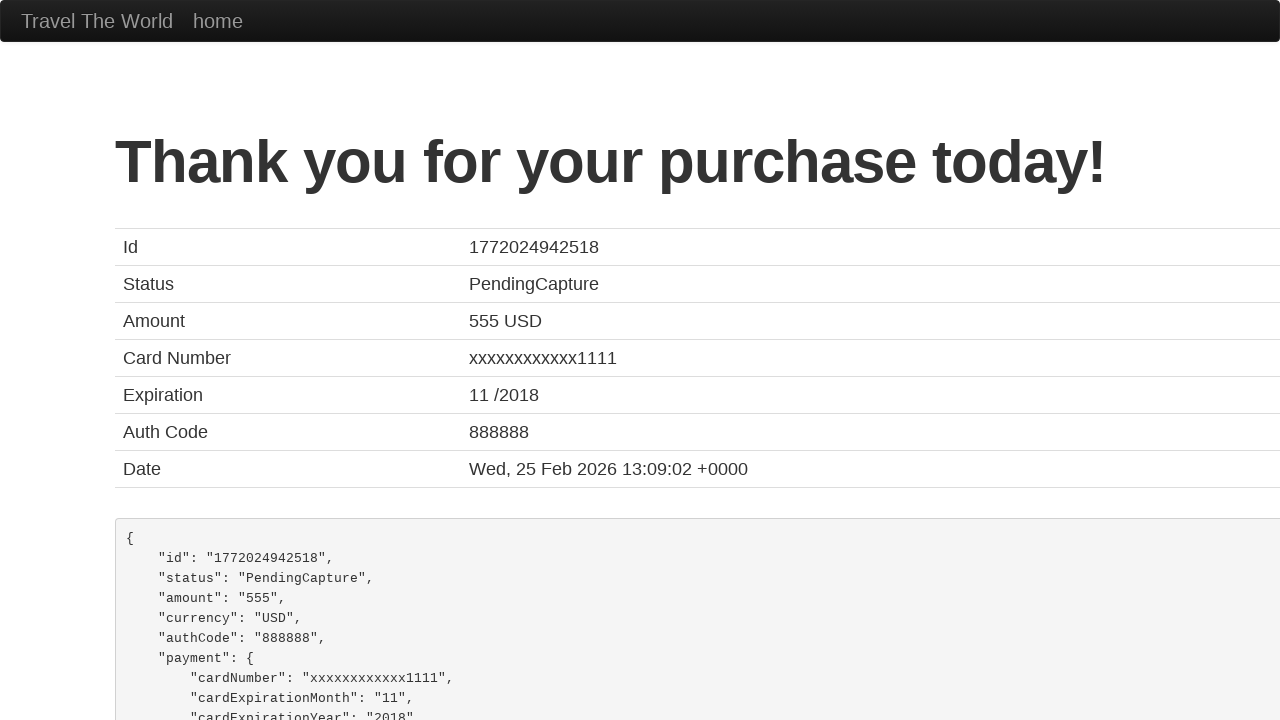